Tests XPath traversal techniques by locating elements using sibling and parent relationships in the page header

Starting URL: https://www.rahulshettyacademy.com/AutomationPractice/

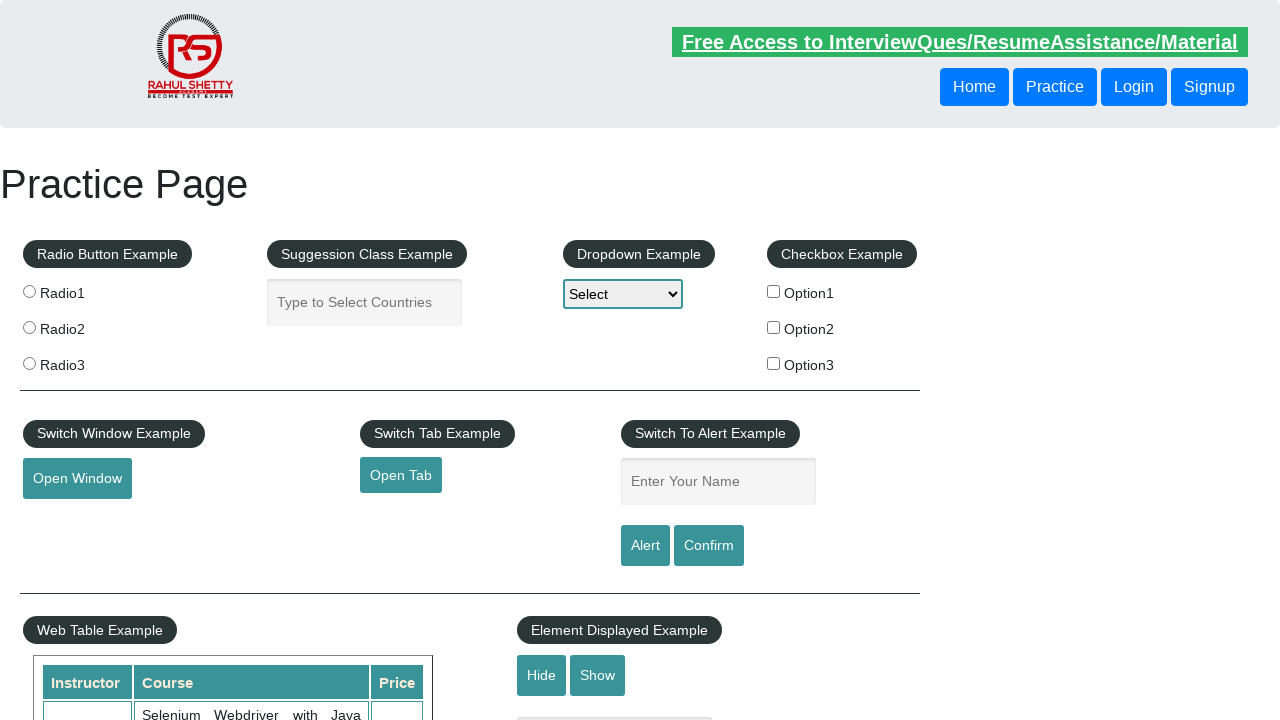

Located button using XPath sibling traversal (following-sibling) and retrieved text content
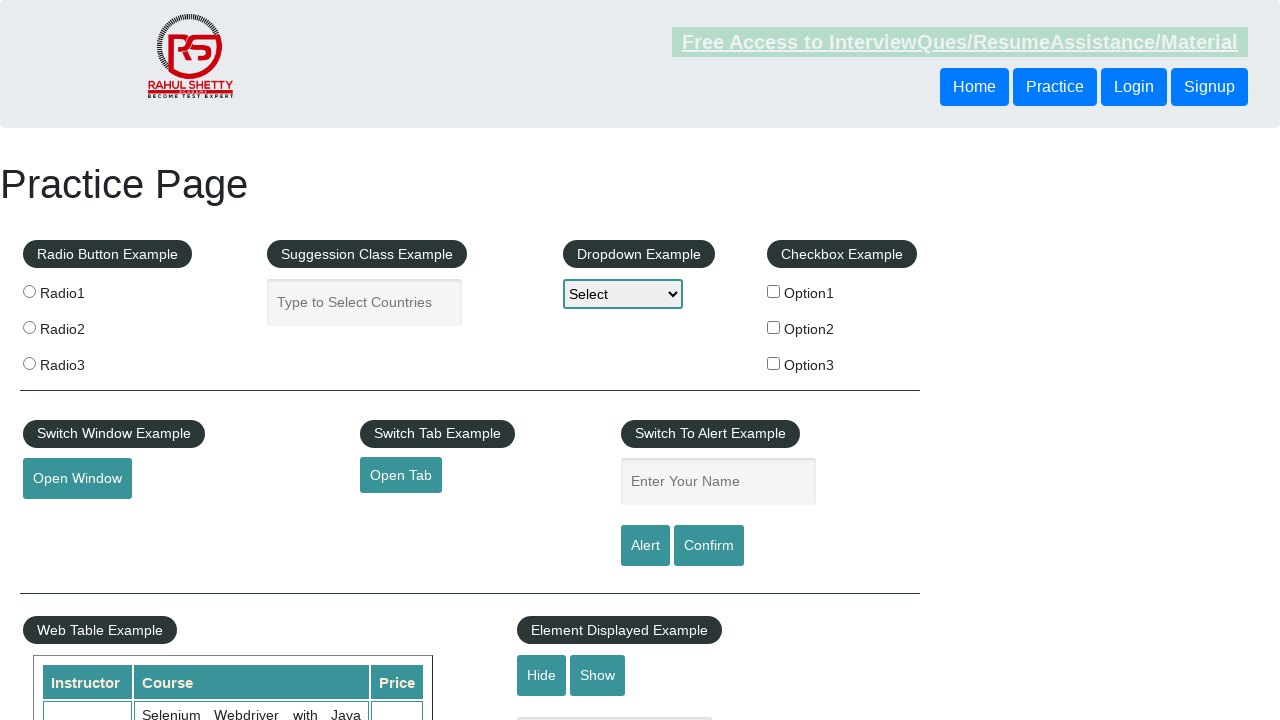

Located button using XPath parent-child traversal and retrieved text content
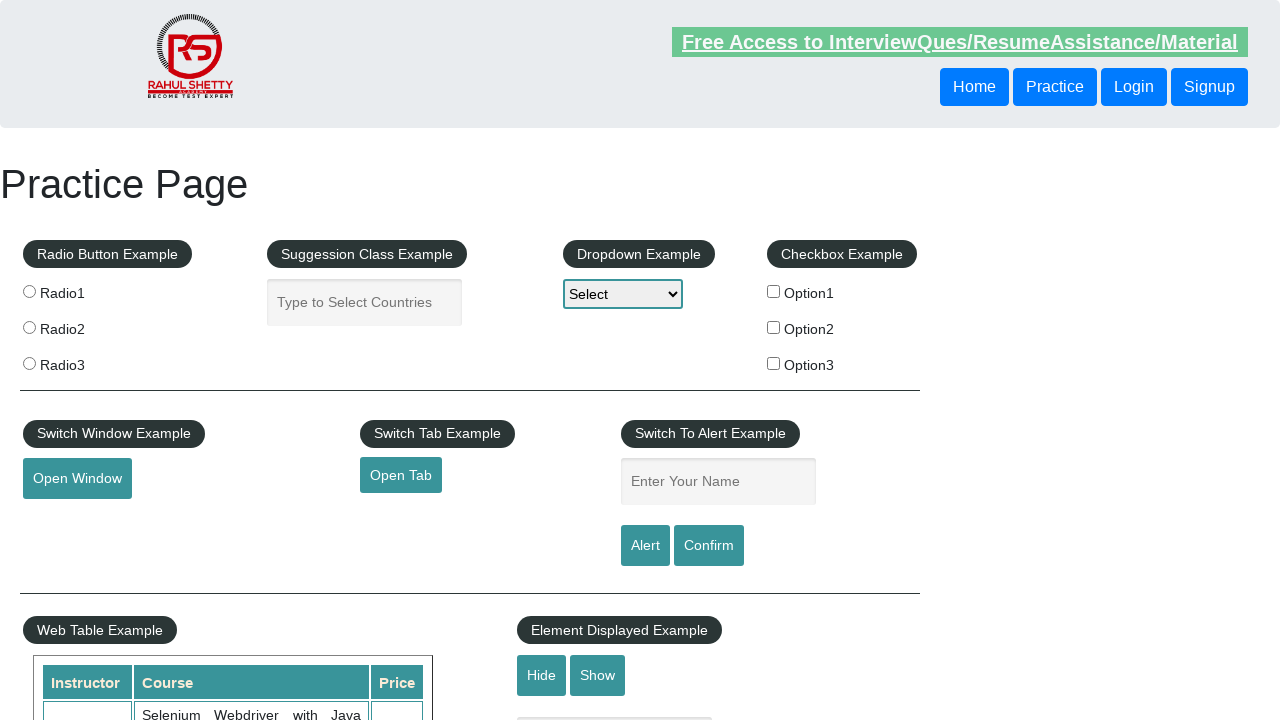

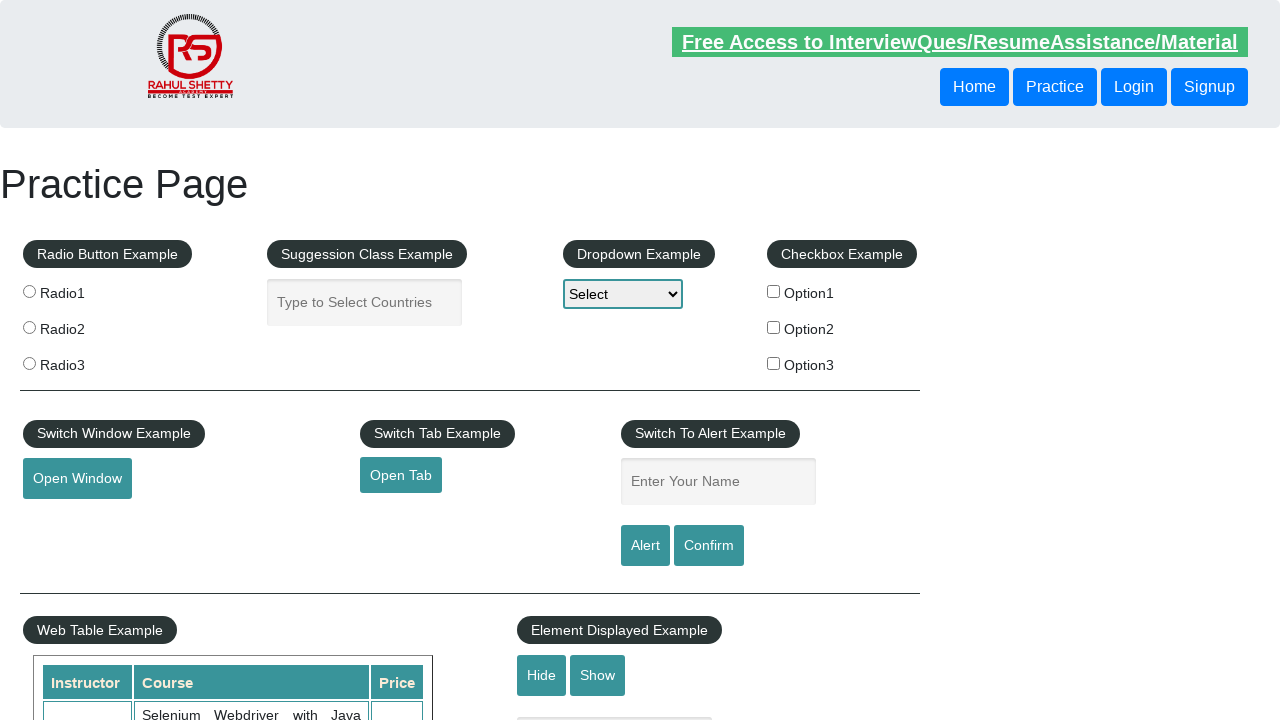